Fills in the first name field on checkout form and verifies the input value

Starting URL: https://webshop-agil-testautomatiserare.netlify.app/

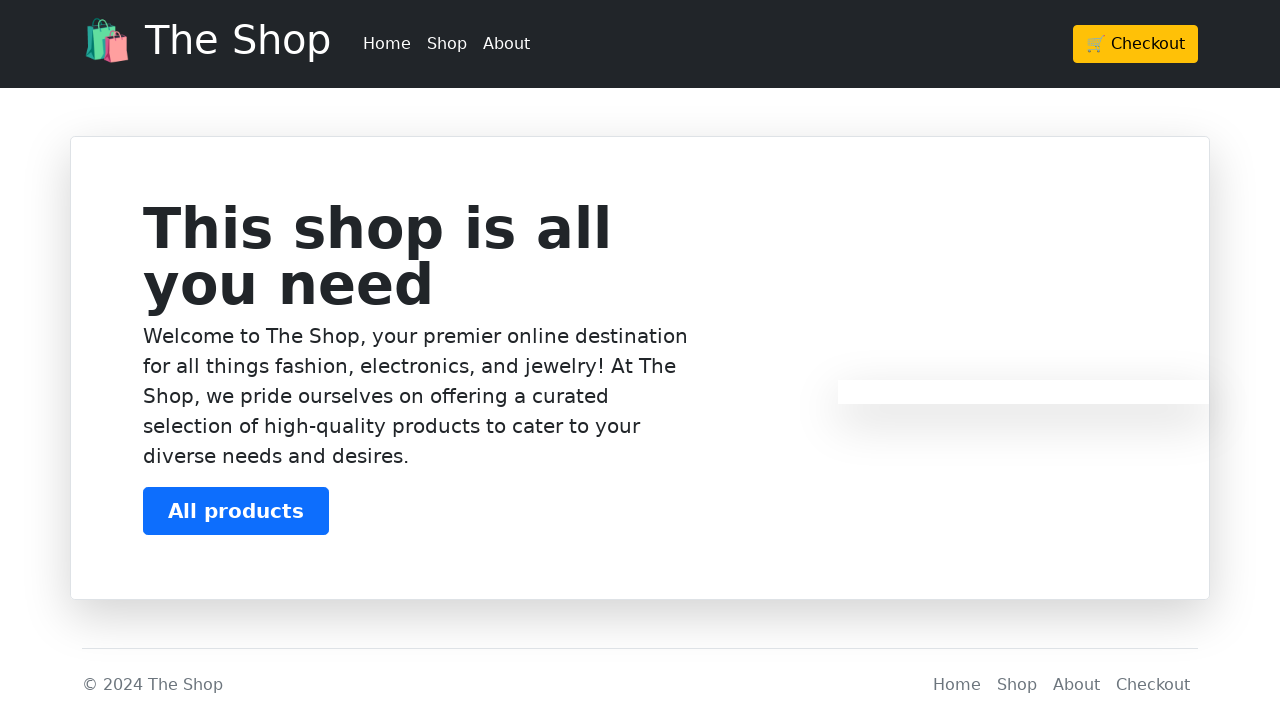

Clicked checkout button at (1136, 44) on .btn-warning
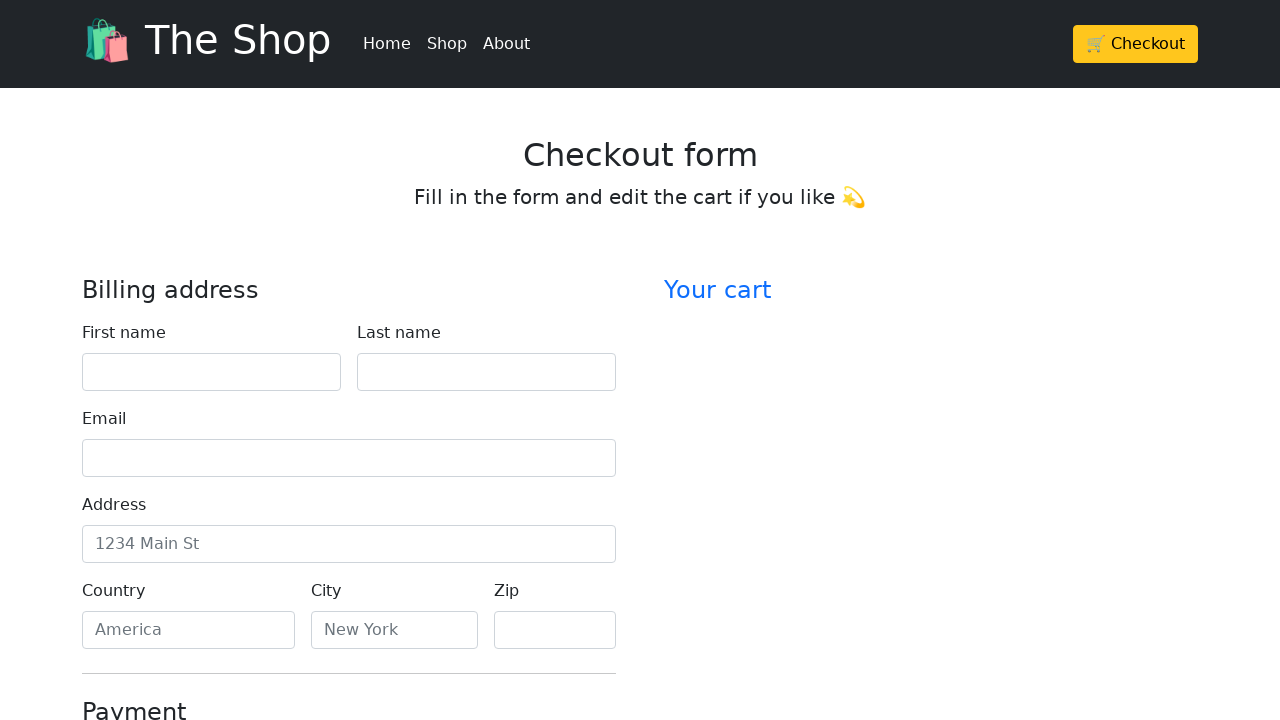

Checkout form loaded and first name field is visible
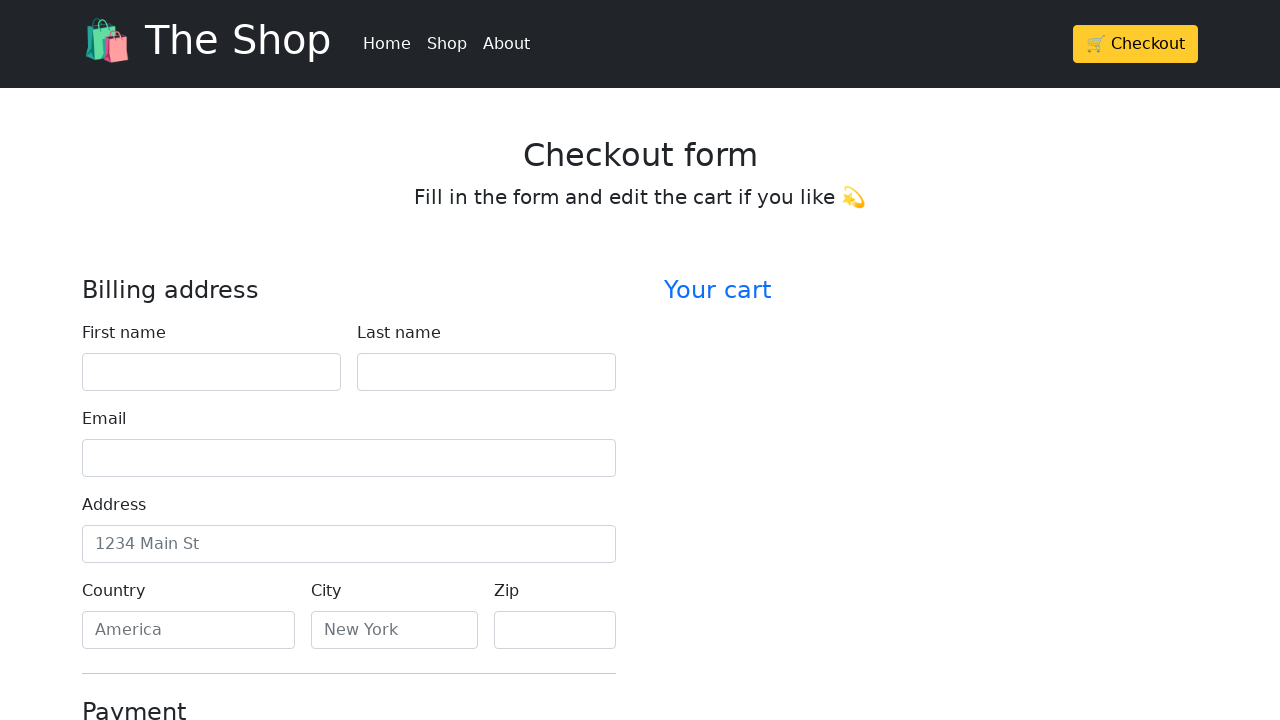

Filled first name field with 'Birgitta' on input[id='firstName']
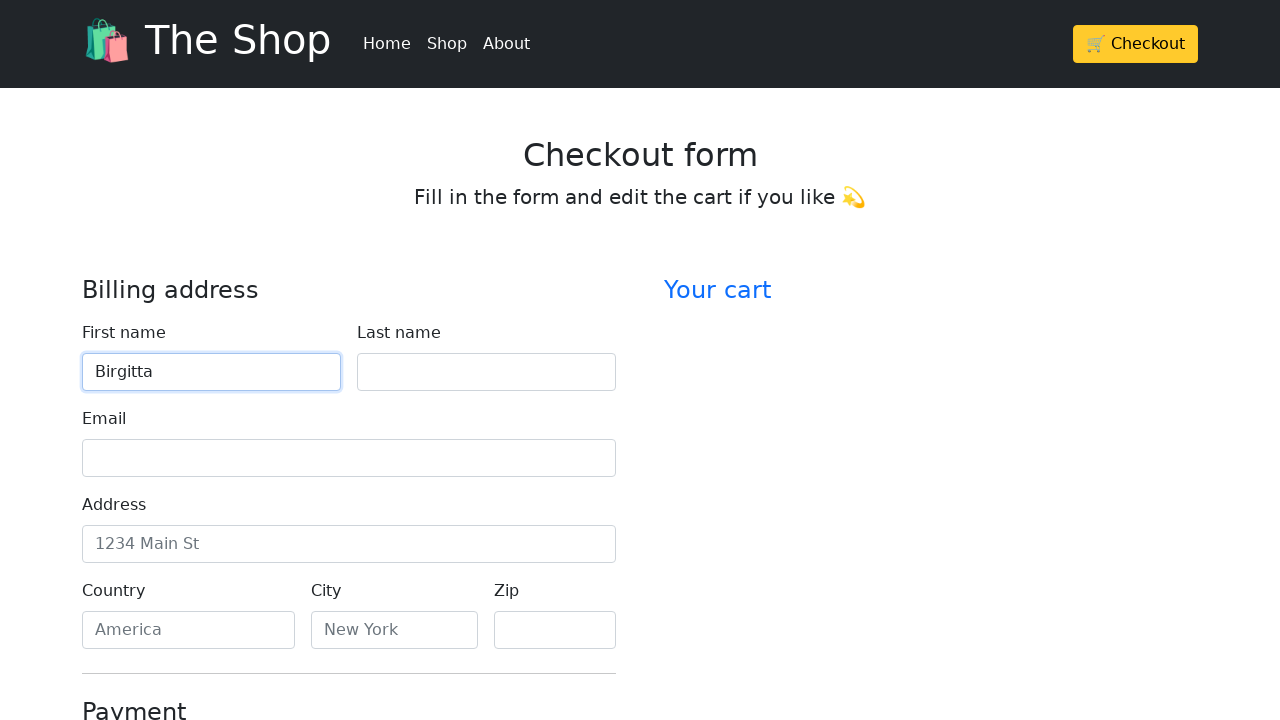

Verified first name field contains 'Birgitta'
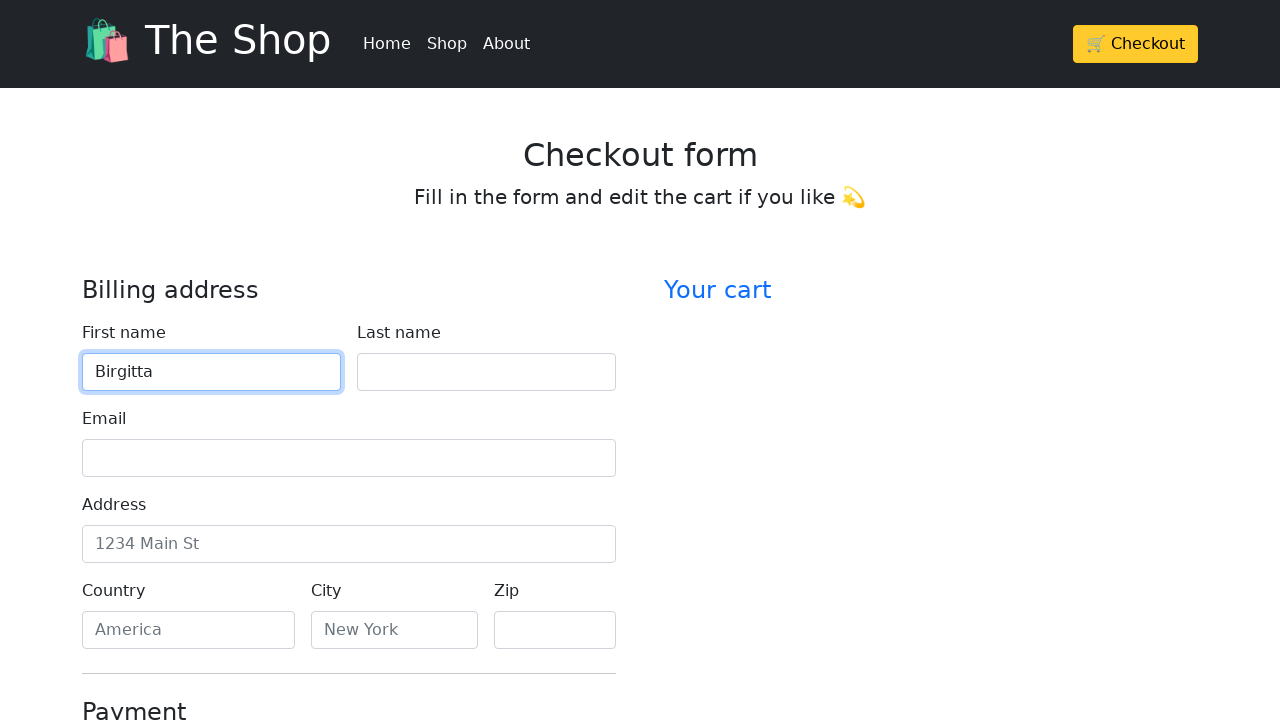

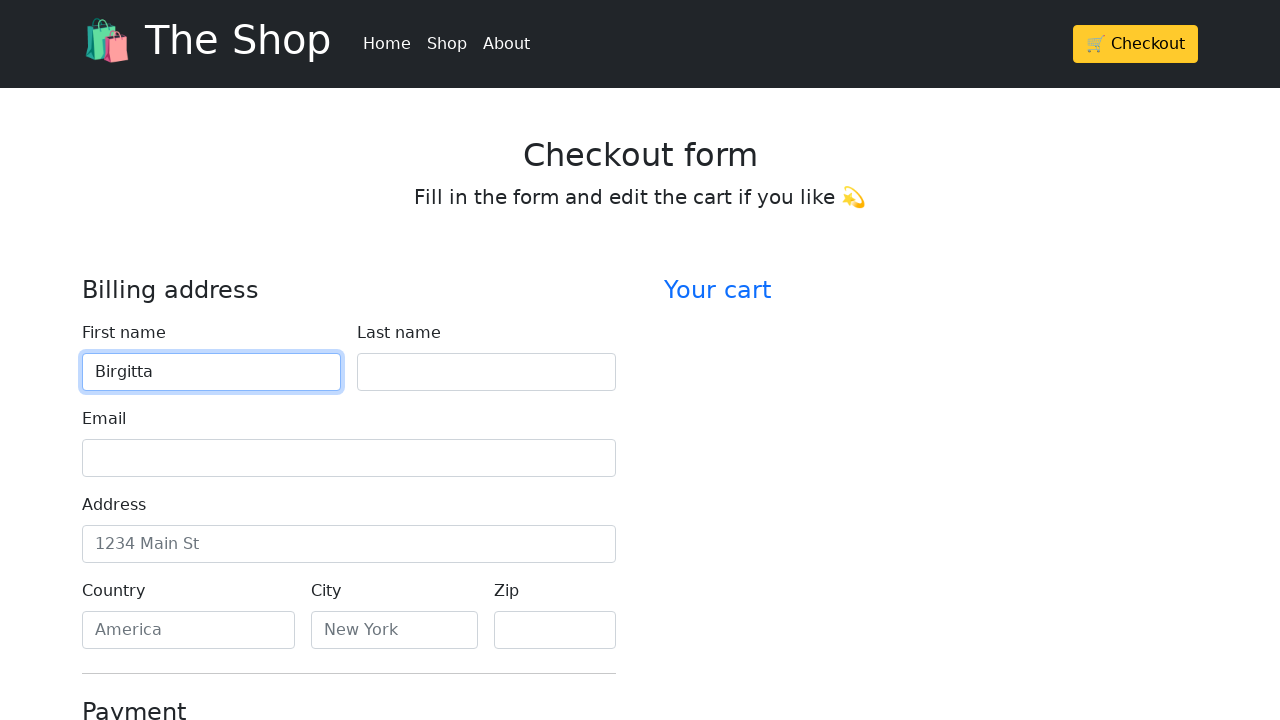